Opens the navigation menu and verifies there are exactly 16 schools/colleges listed

Starting URL: https://www.pitt.edu/

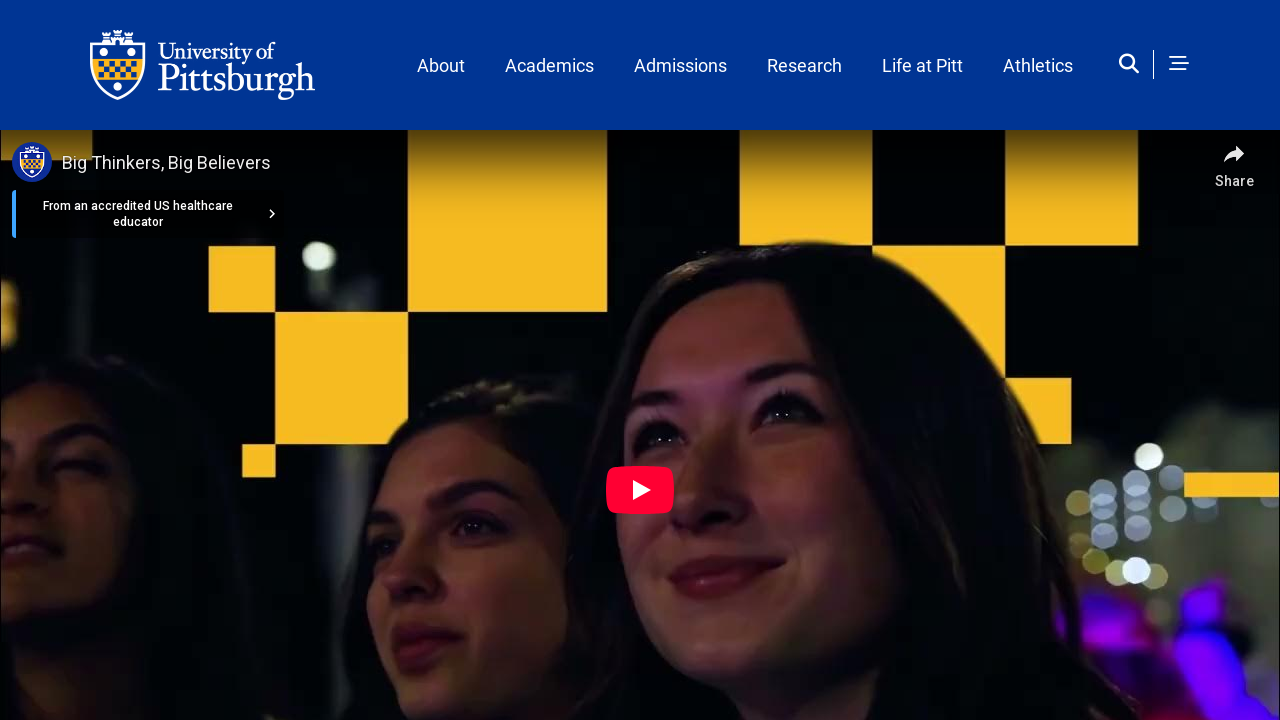

Clicked navigation menu trigger at (1179, 65) on .nav_content_trigger
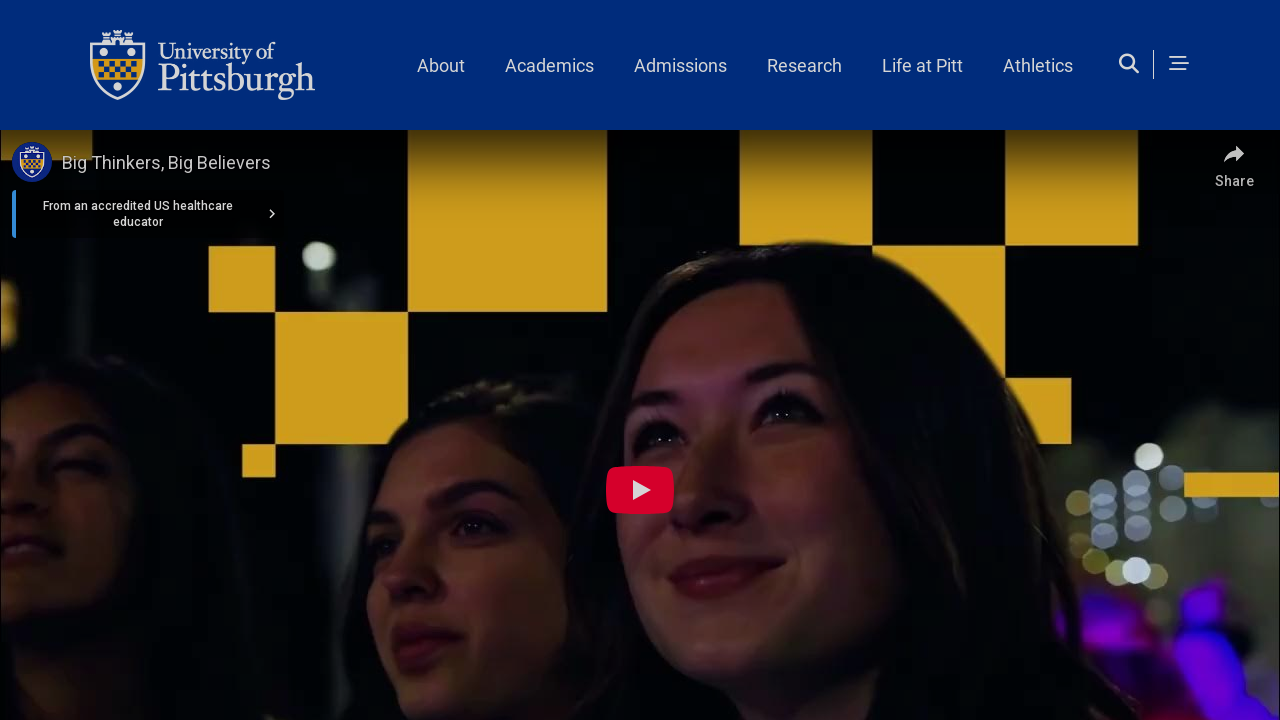

Navigation menu loaded and 16th school/college item is visible
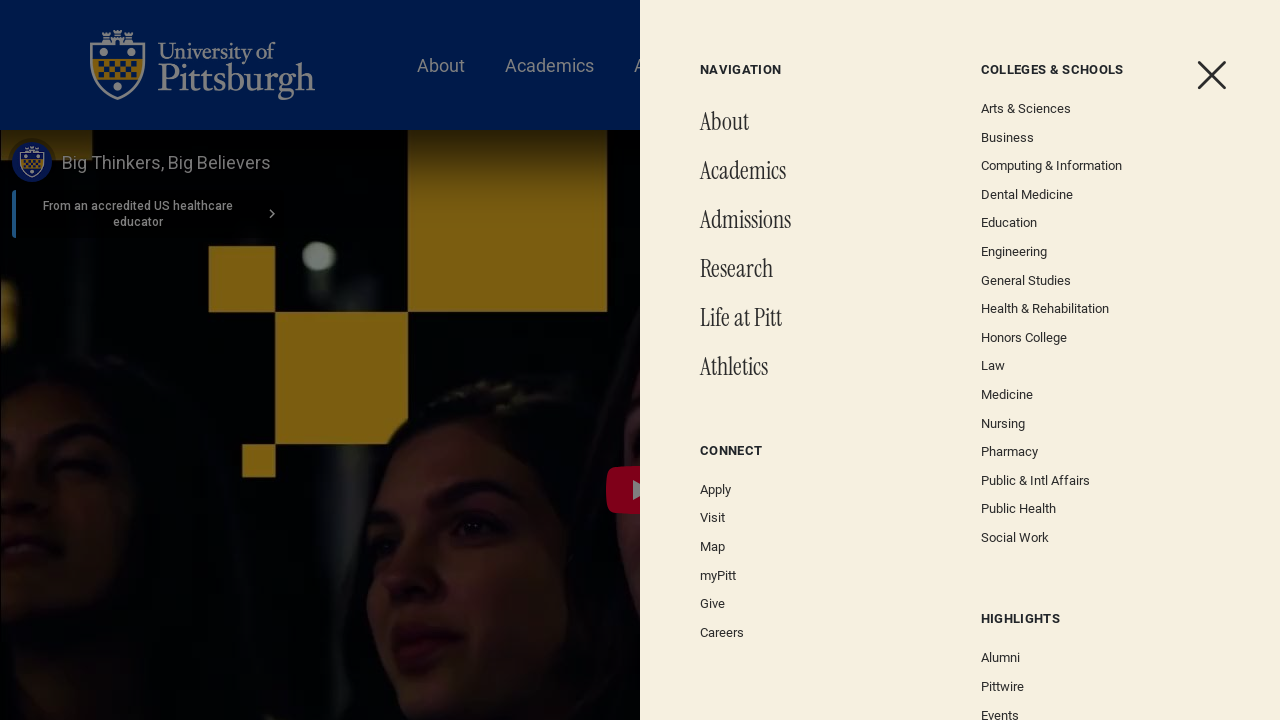

Located the 16th school/college item in the navigation menu
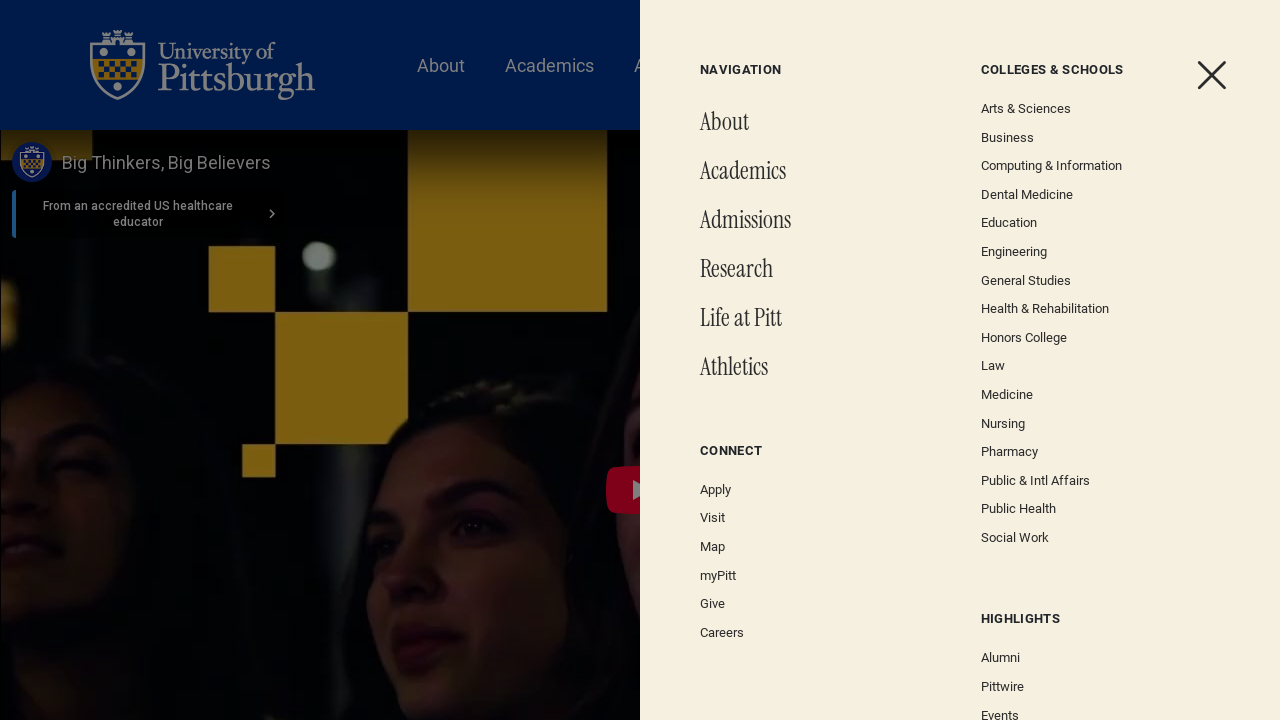

Verified that the 16th school/college item exists
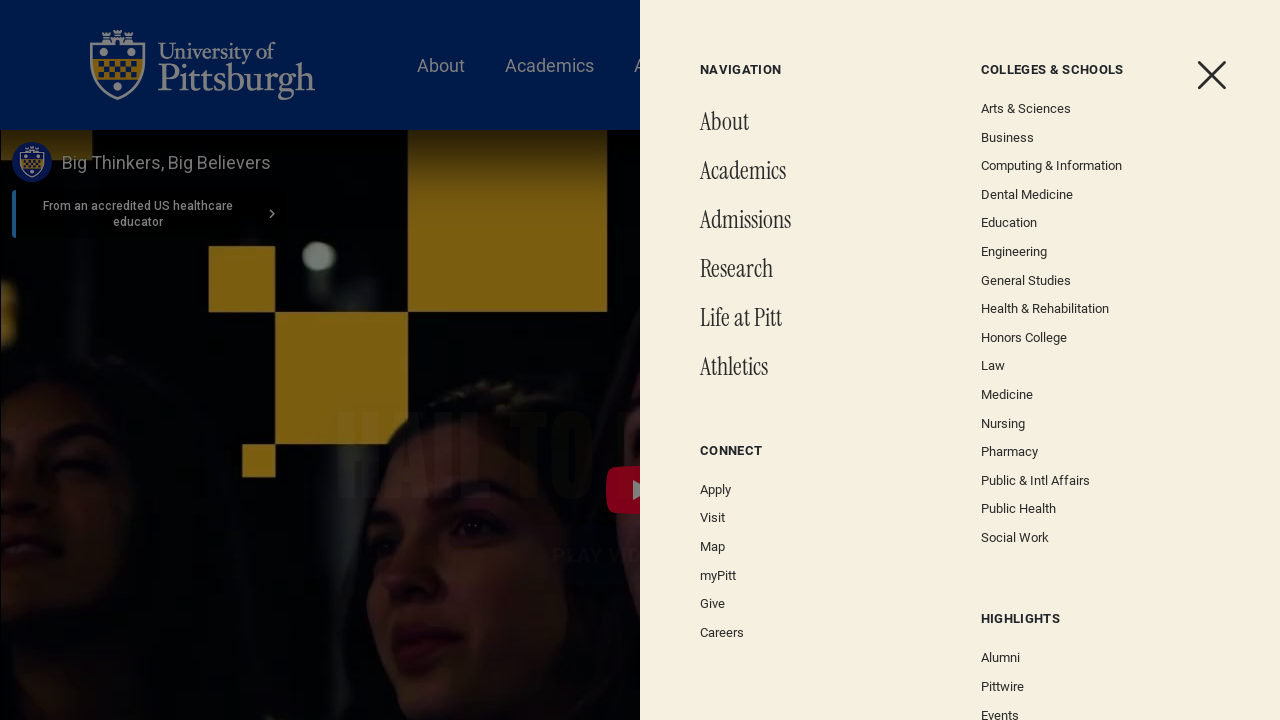

Located the 17th item selector in the navigation menu
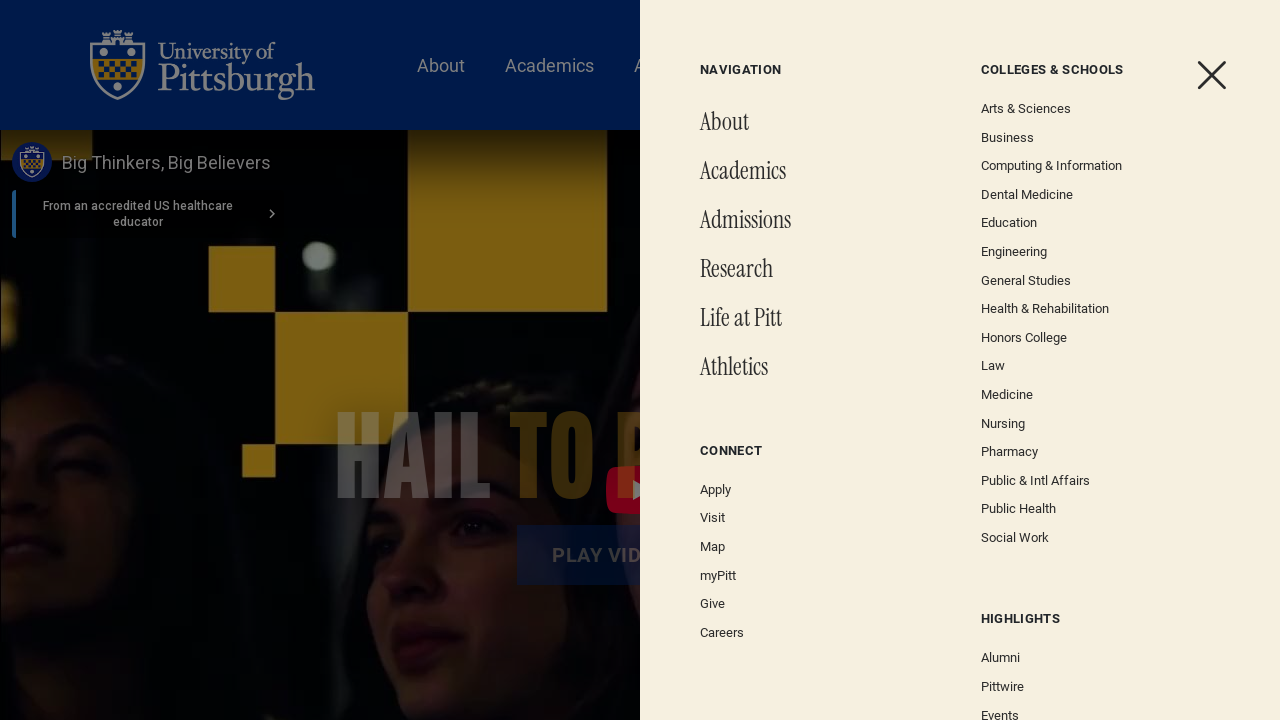

Verified that there is no 17th school/college item - exactly 16 schools confirmed
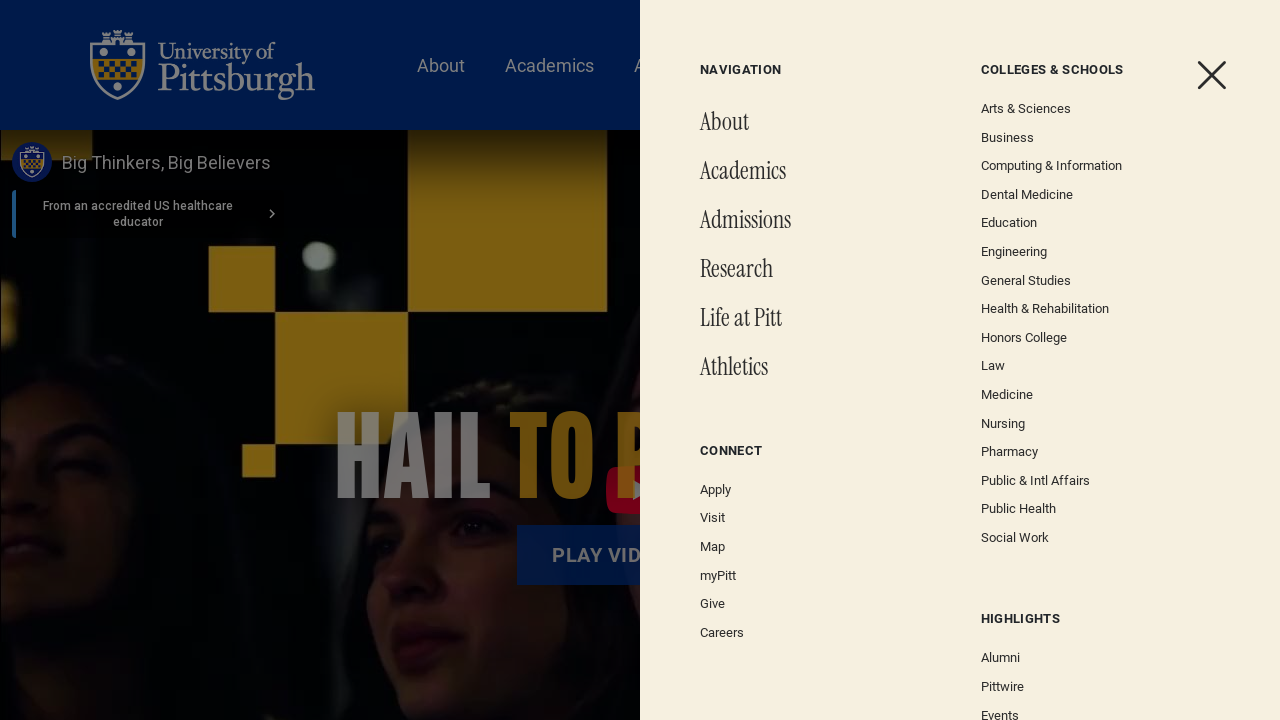

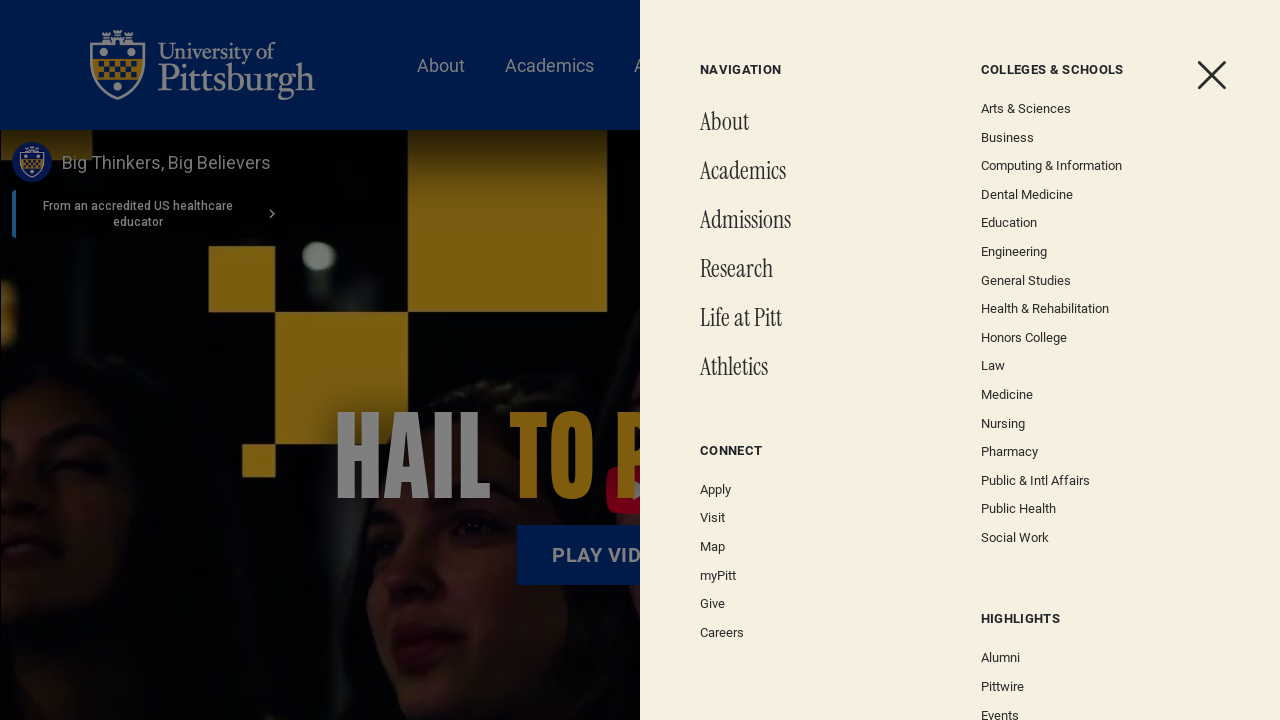